Tests navigating to "Washing Machines" submenu from the Catalog dropdown menu

Starting URL: http://intershop5.skillbox.ru/

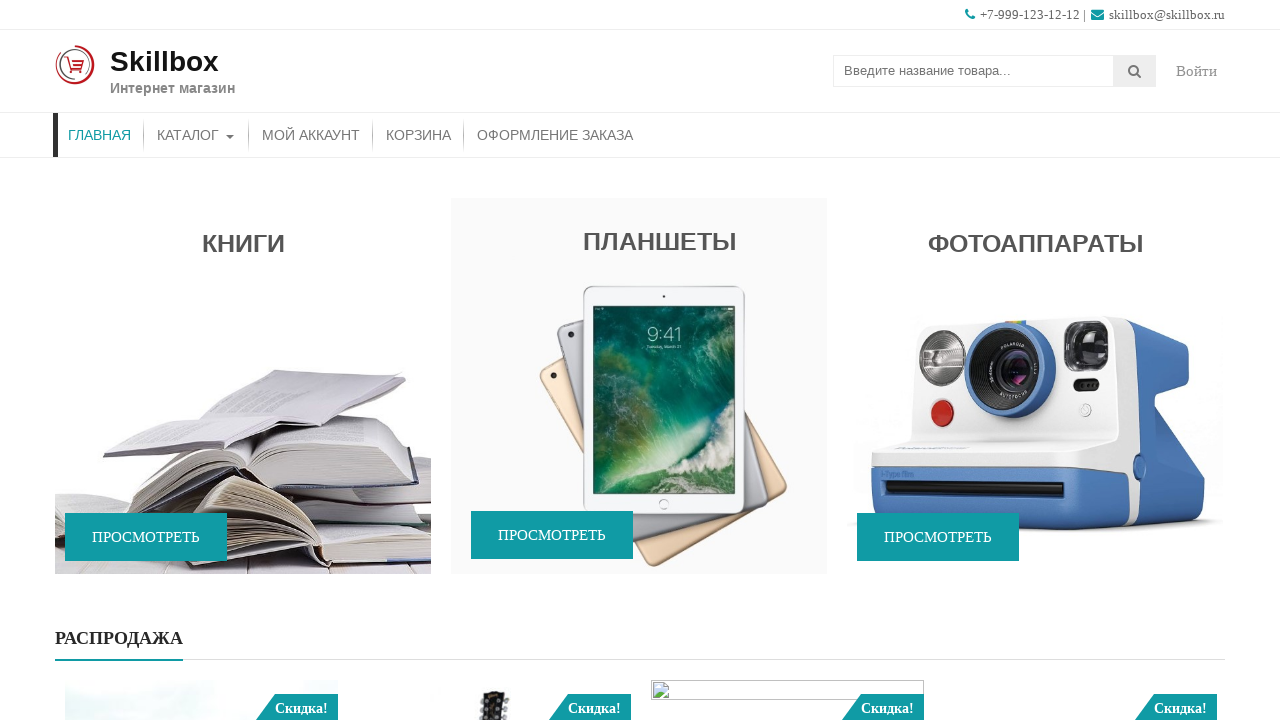

Hovered on Catalog menu to reveal submenu at (196, 135) on xpath=//*[contains(@class, 'store-menu')]//*[.='Каталог']
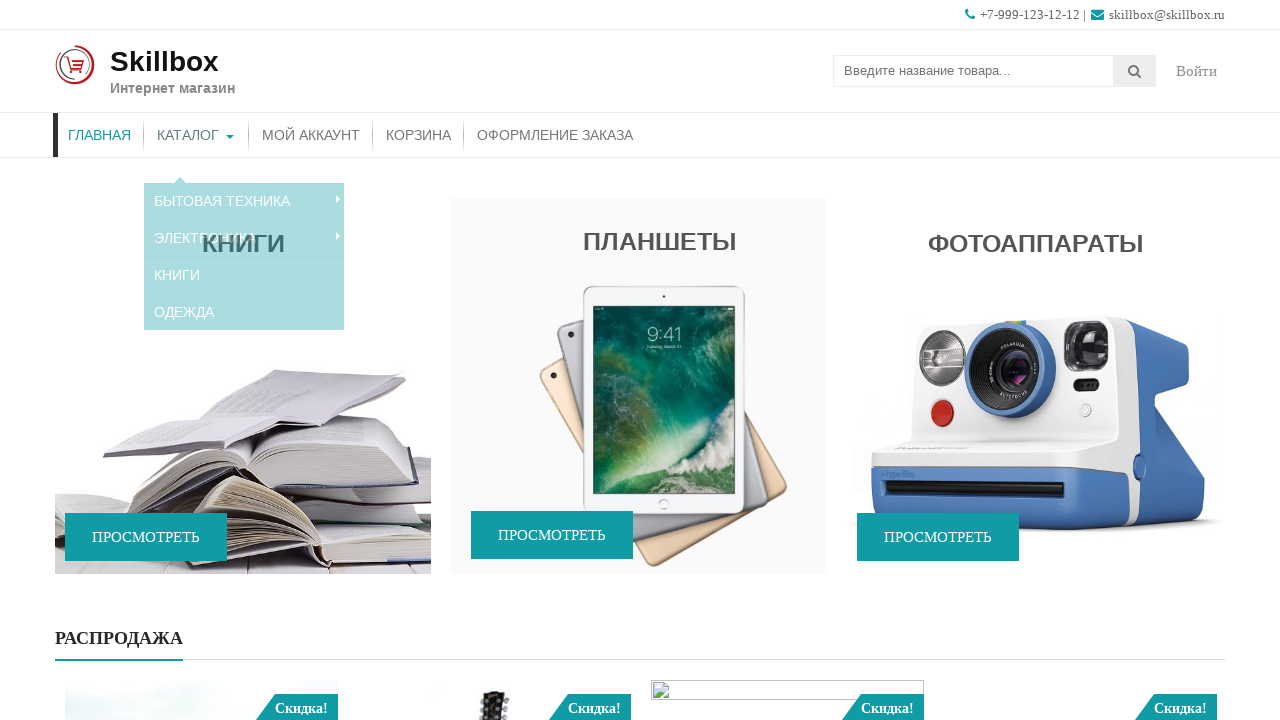

Hovered on Appliances to reveal nested submenu at (244, 187) on xpath=//*[contains(@class, 'sub-menu')]//*[.='Бытовая техника']
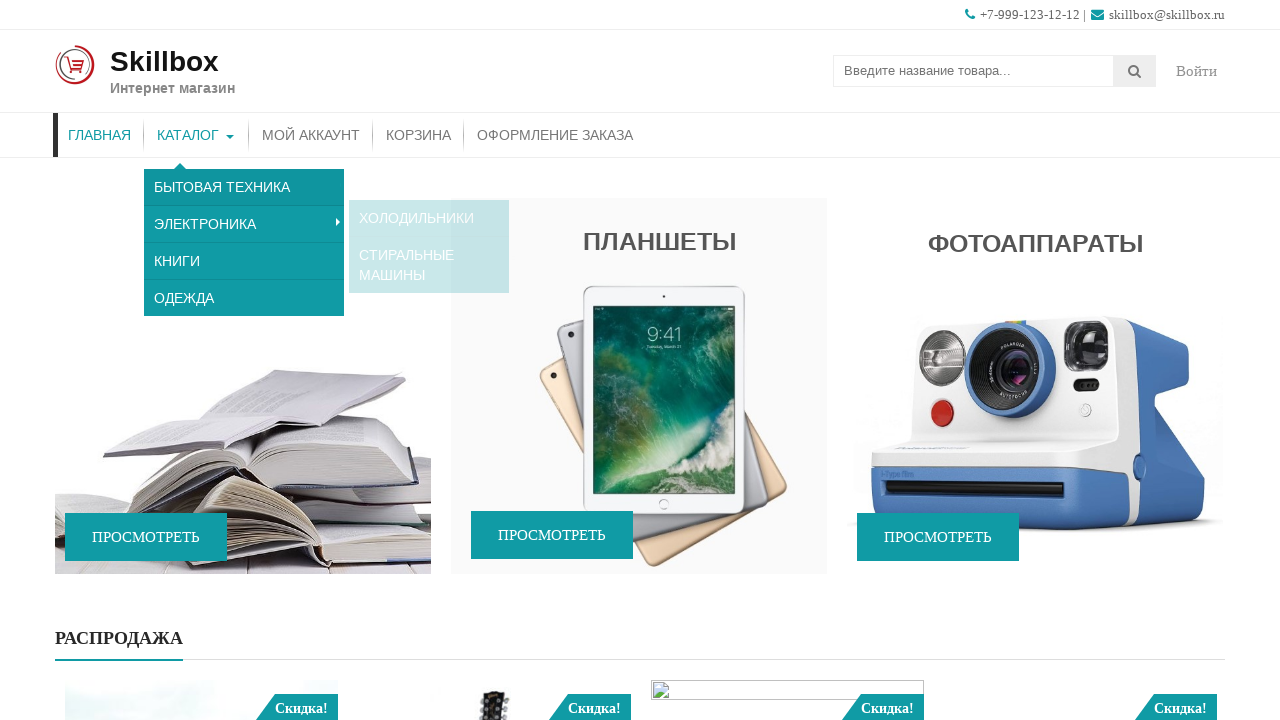

Clicked on Washing Machines submenu item at (429, 234) on xpath=//*[contains(@class, 'sub-menu')]//a[.='Стиральные машины']
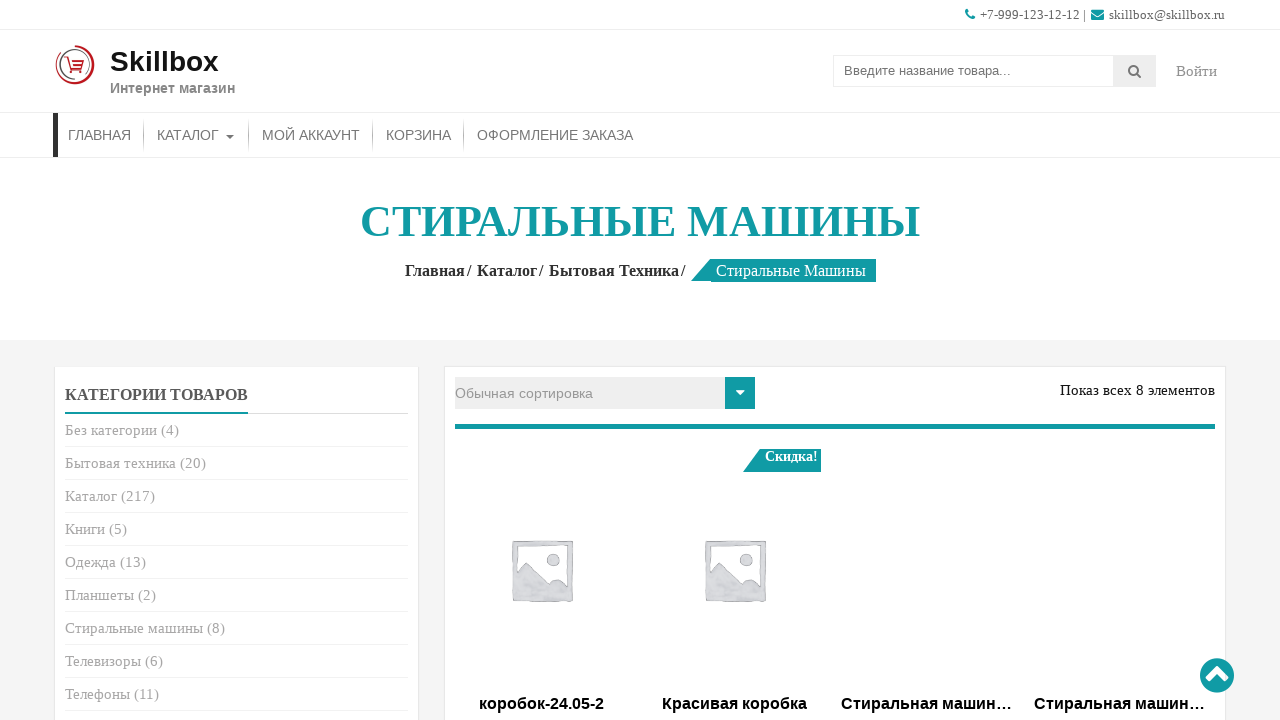

Verified page title is displayed on Washing Machines page
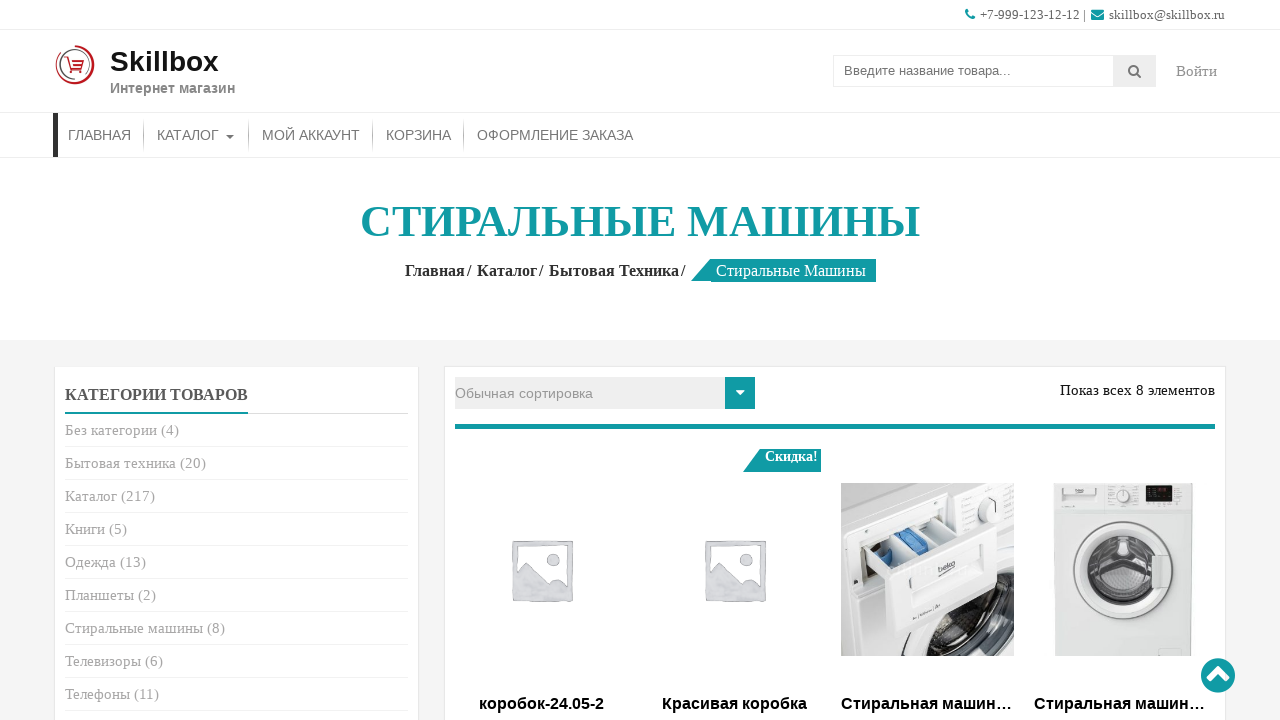

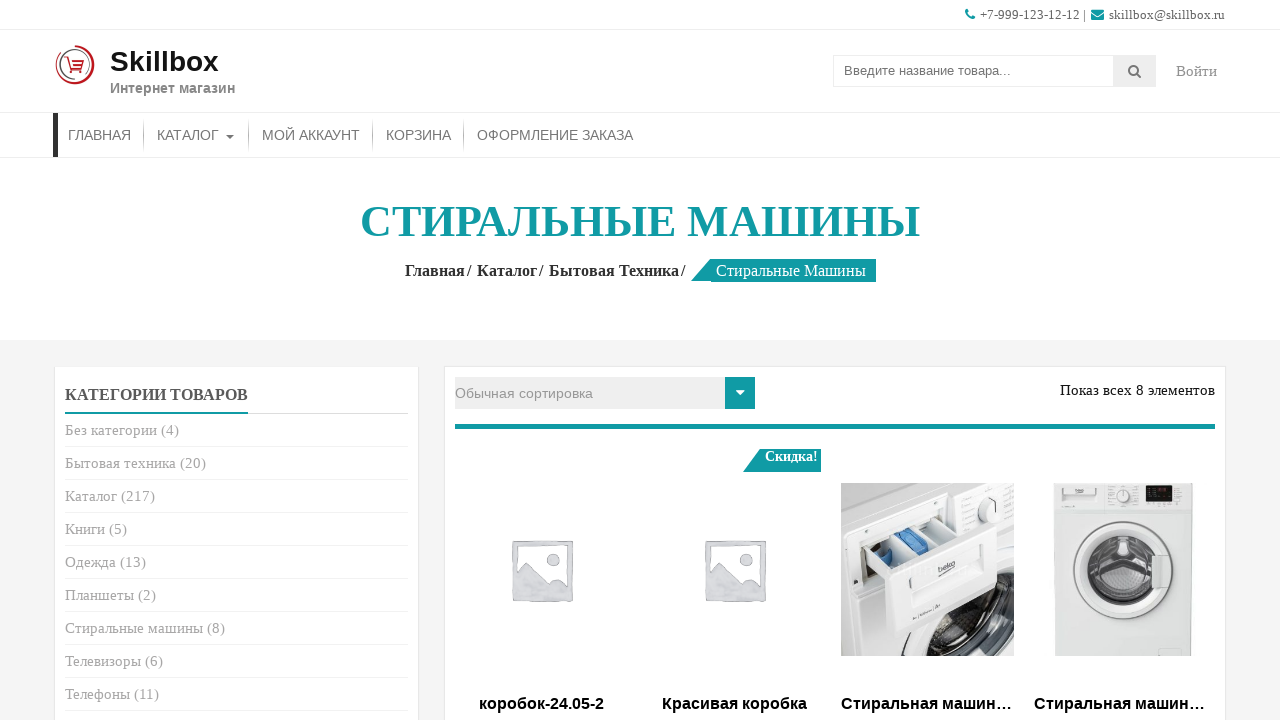